Verifies that the Lightspeed homepage has the correct page title containing "Lightspeed"

Starting URL: https://www.lightspeedhq.com/

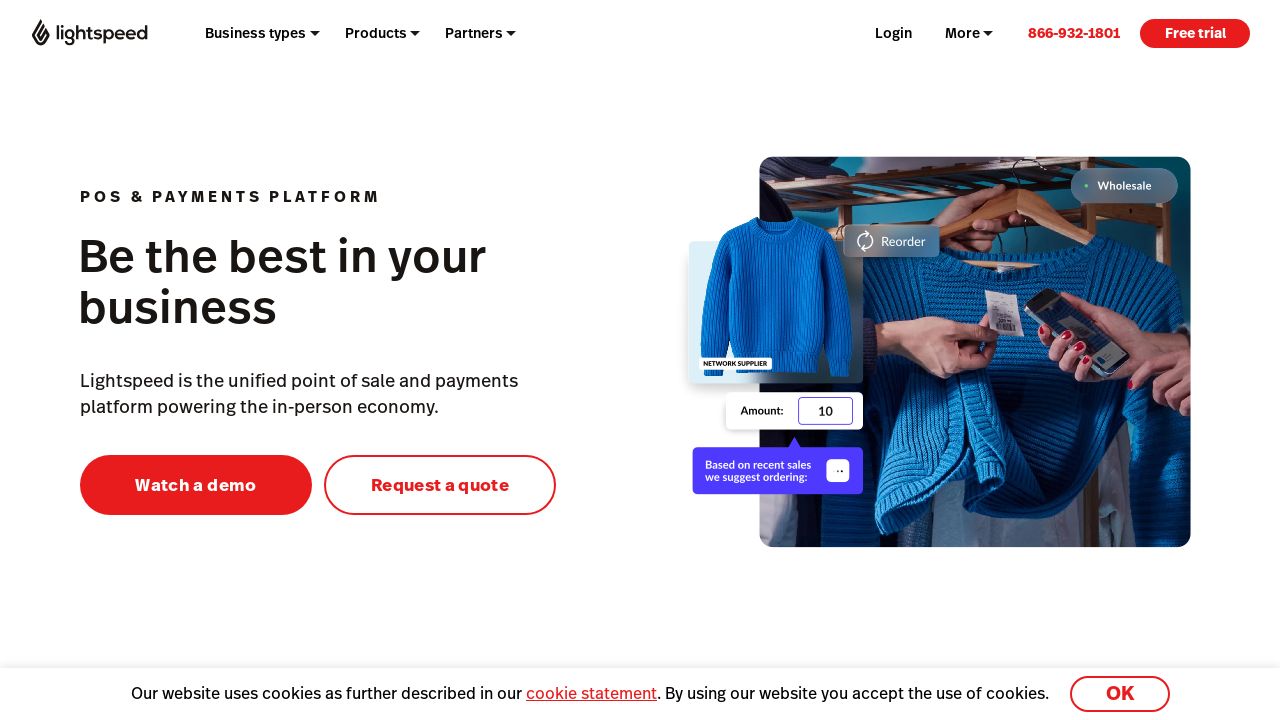

Navigated to Lightspeed homepage
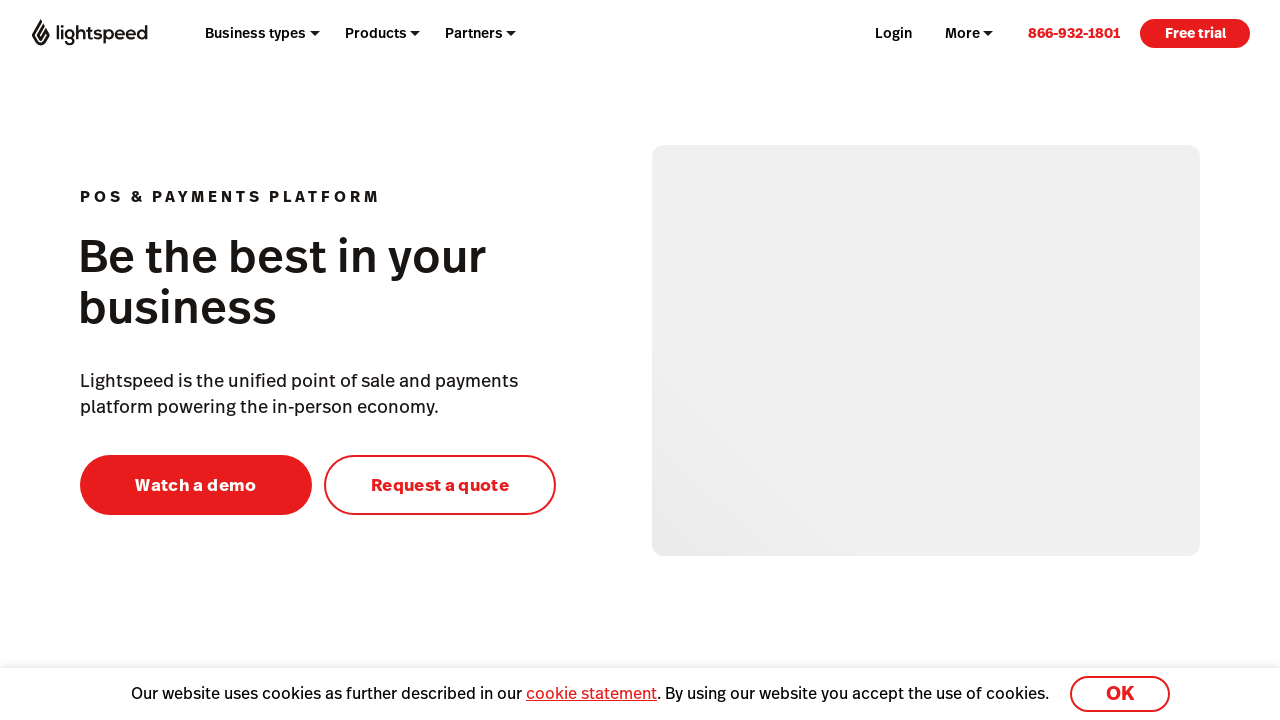

Verified page title contains 'Lightspeed'
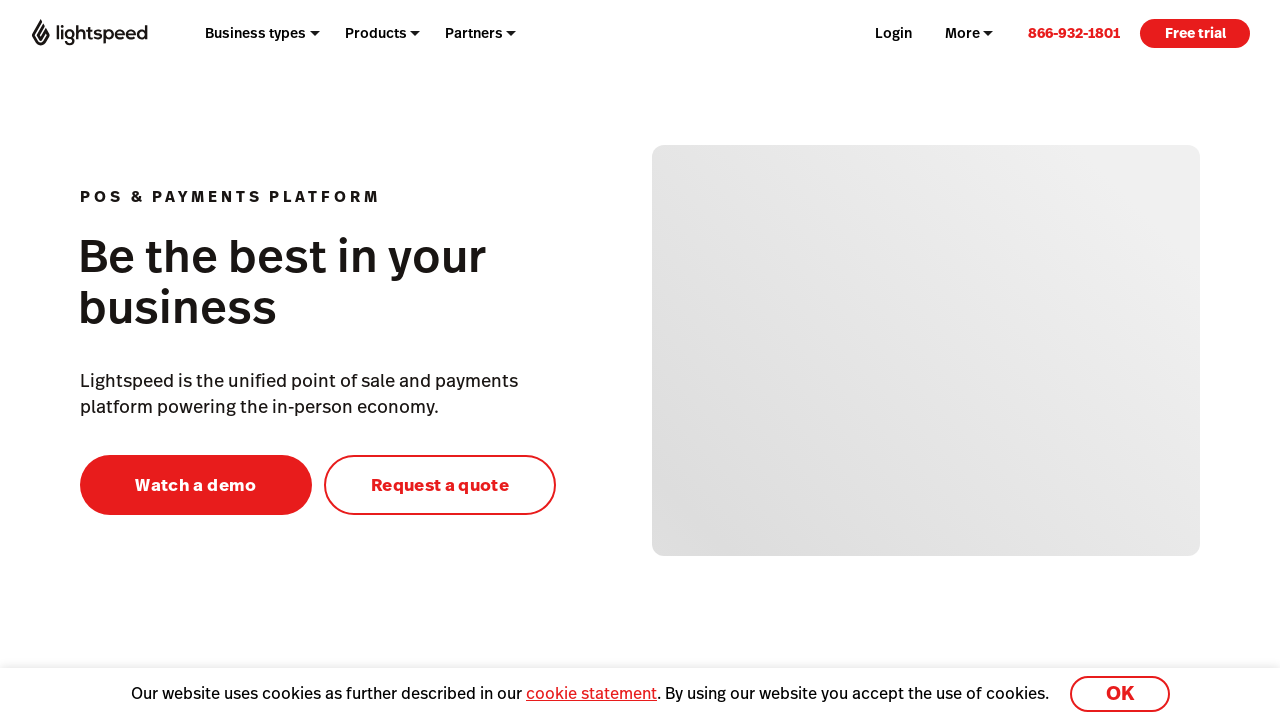

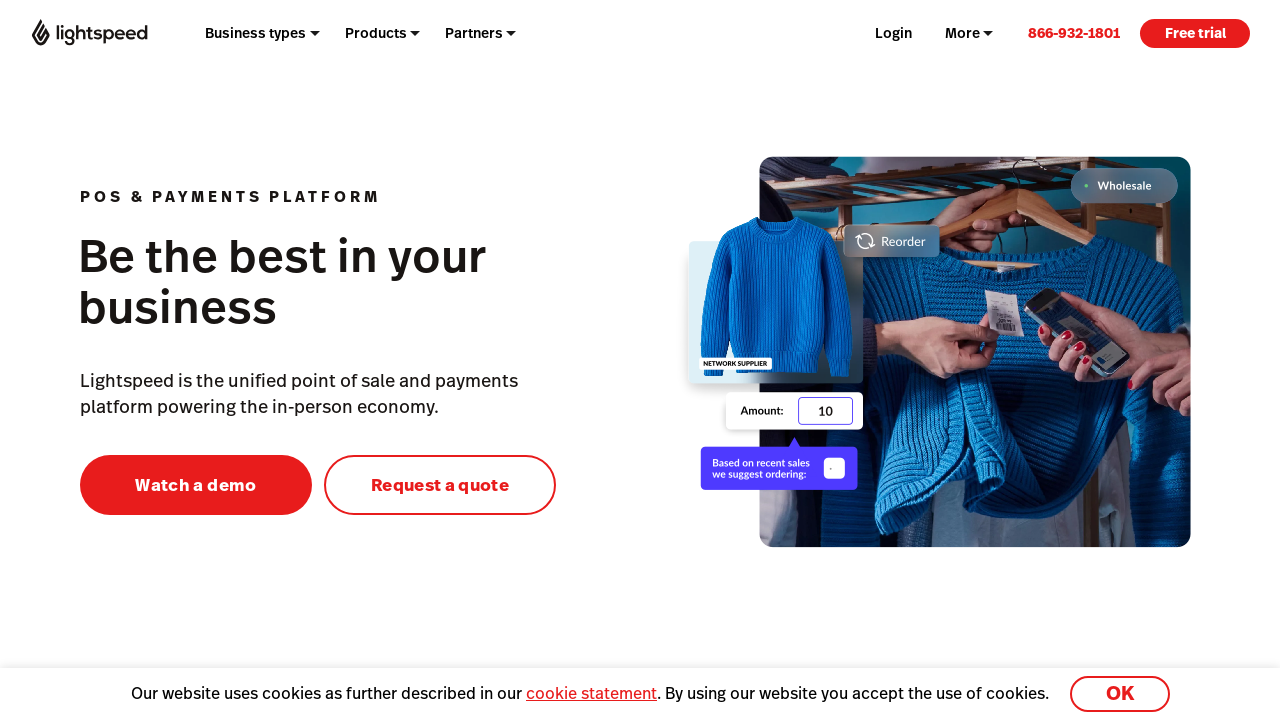